Tests dynamic content loading by clicking a start button and waiting for the "Hello World!" text to become visible after a loading period.

Starting URL: https://the-internet.herokuapp.com/dynamic_loading/1

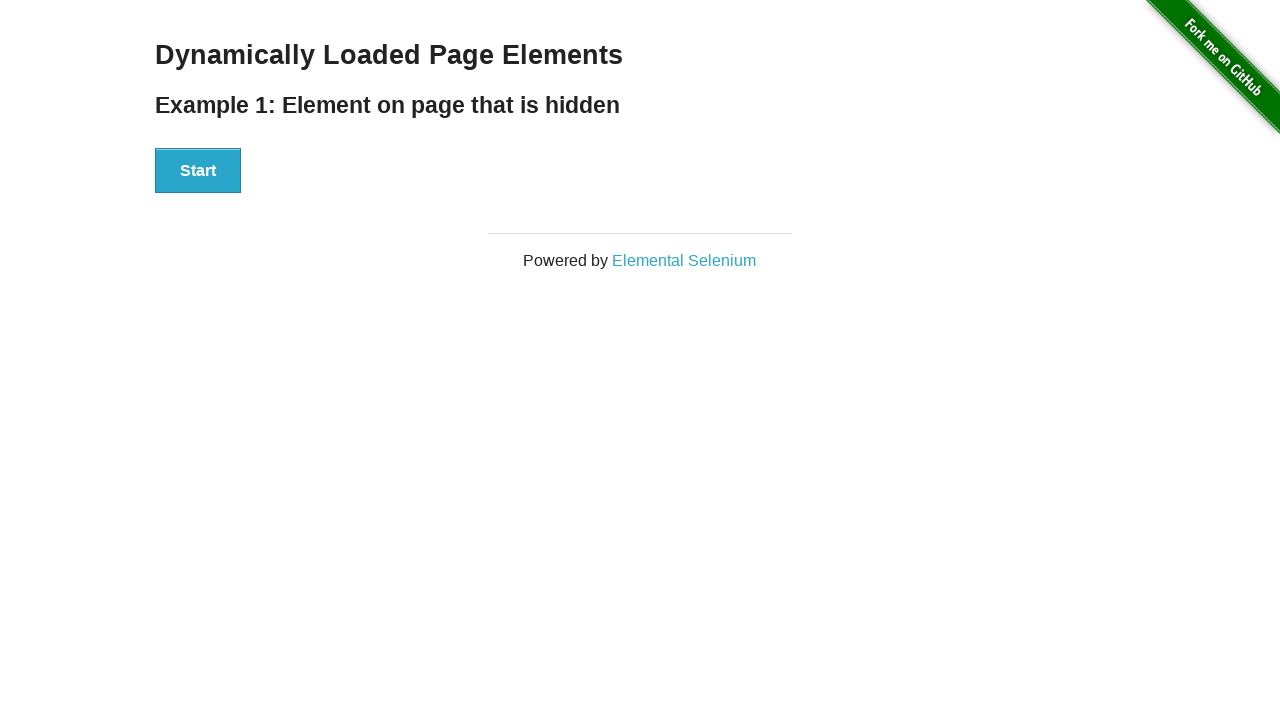

Navigated to dynamic loading test page
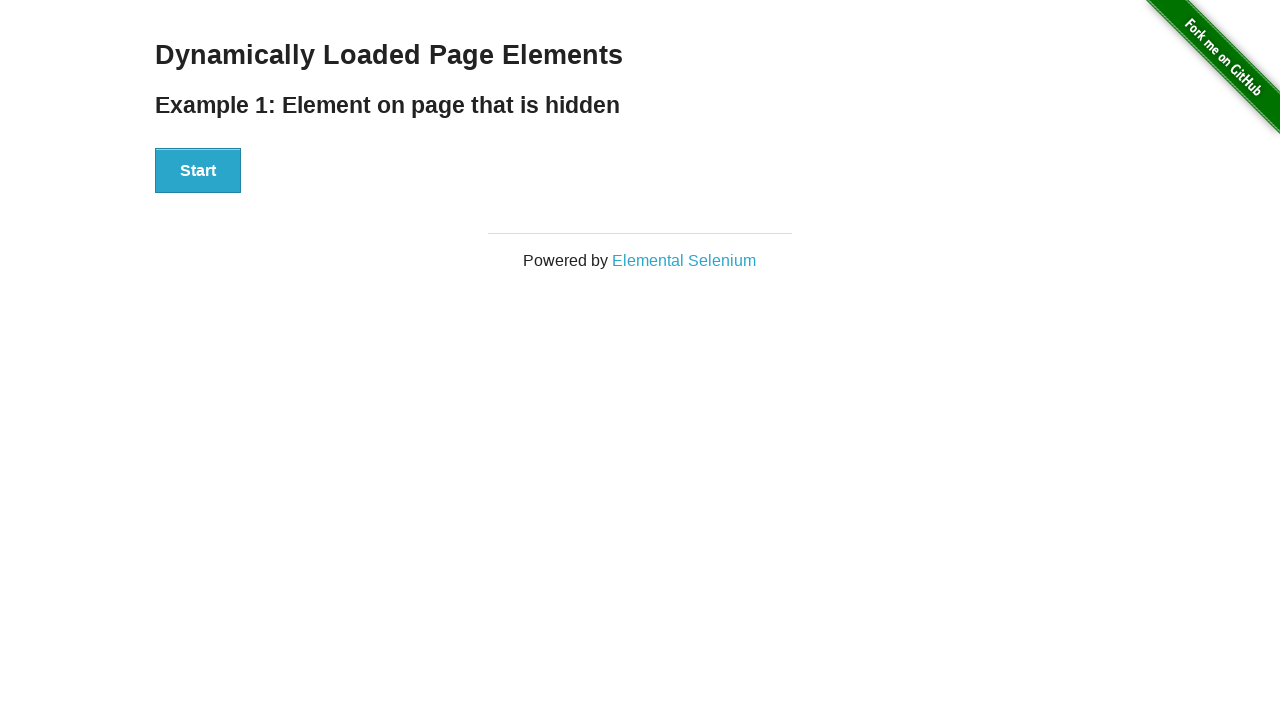

Clicked start button to trigger dynamic content loading at (198, 171) on xpath=//button
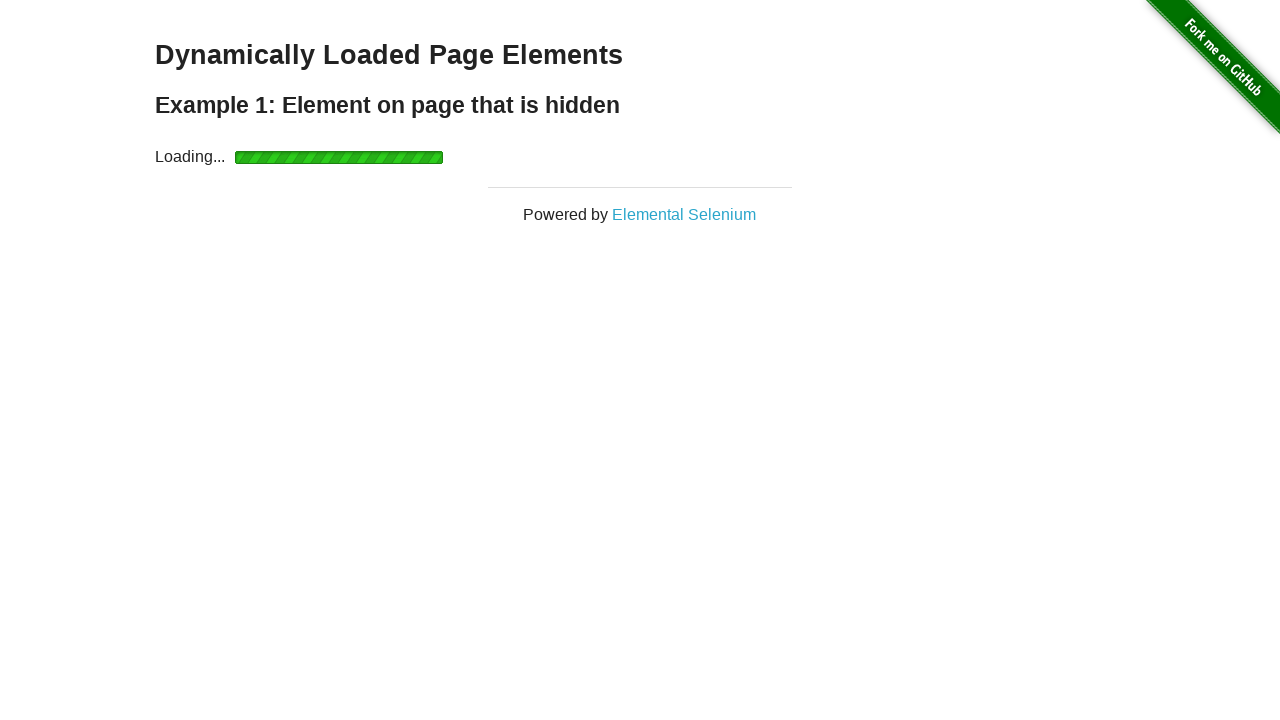

Waited for 'Hello World!' text to become visible
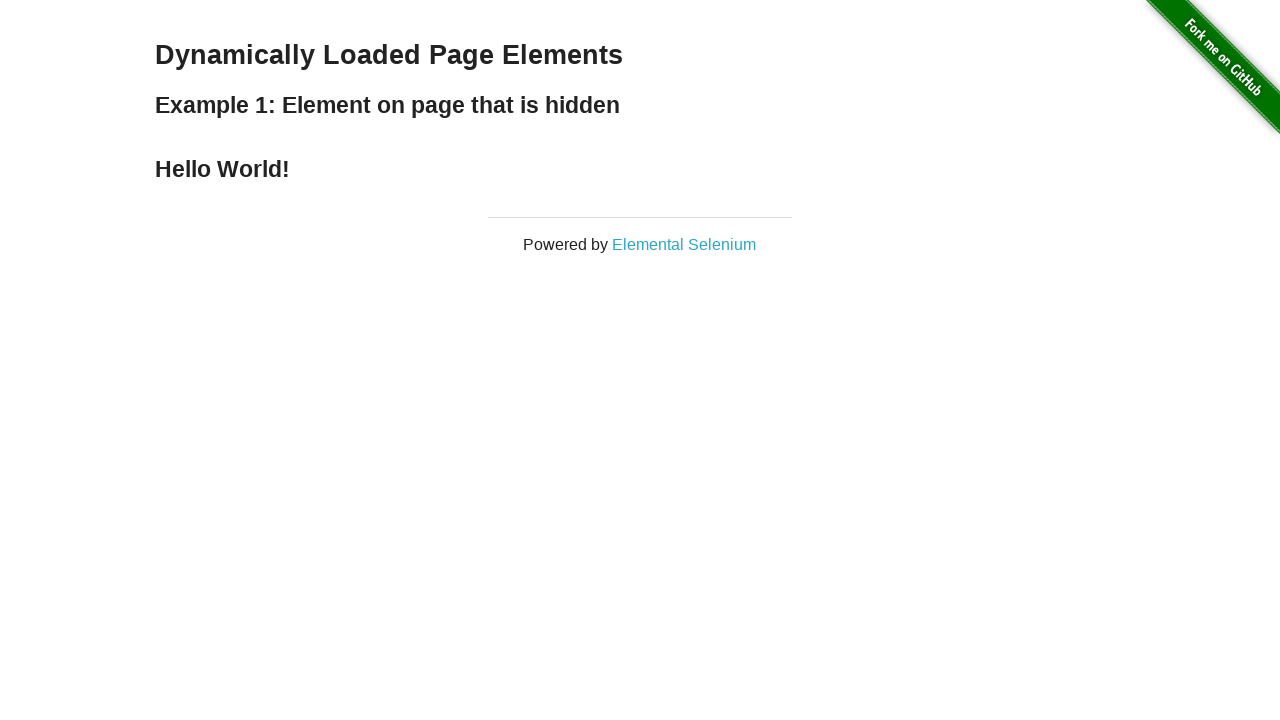

Verified 'Hello World!' text is visible and loaded
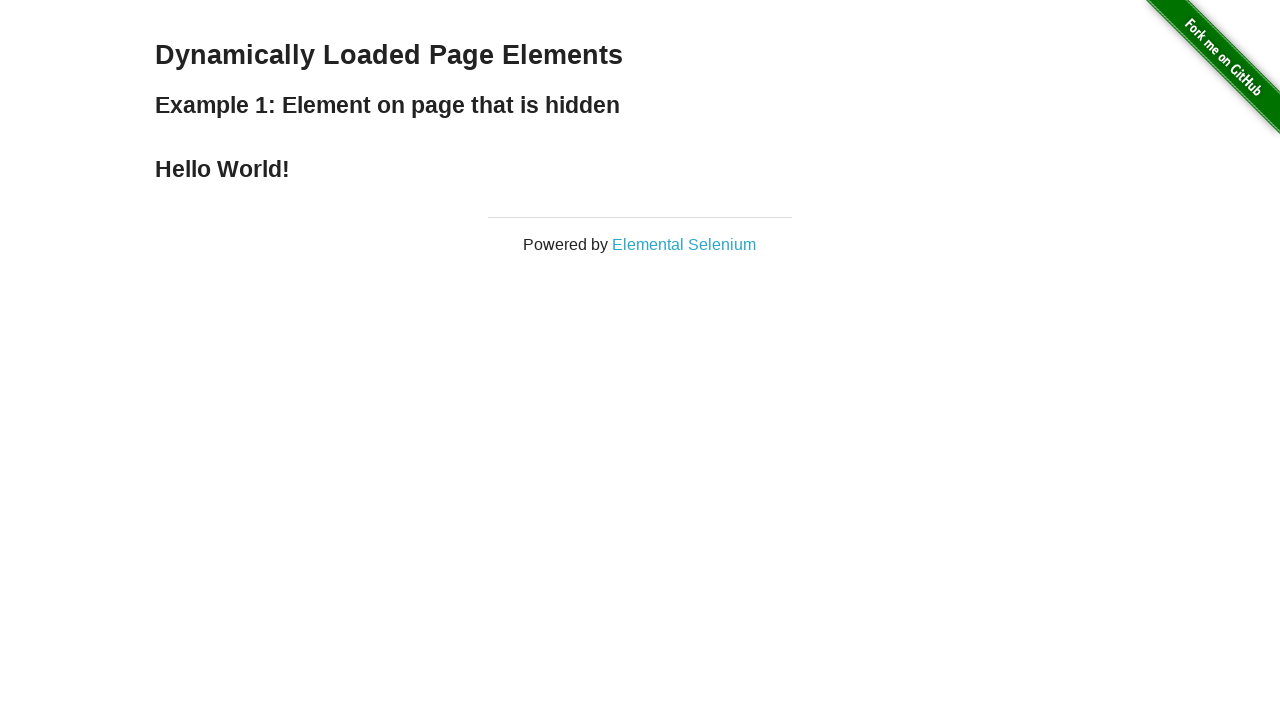

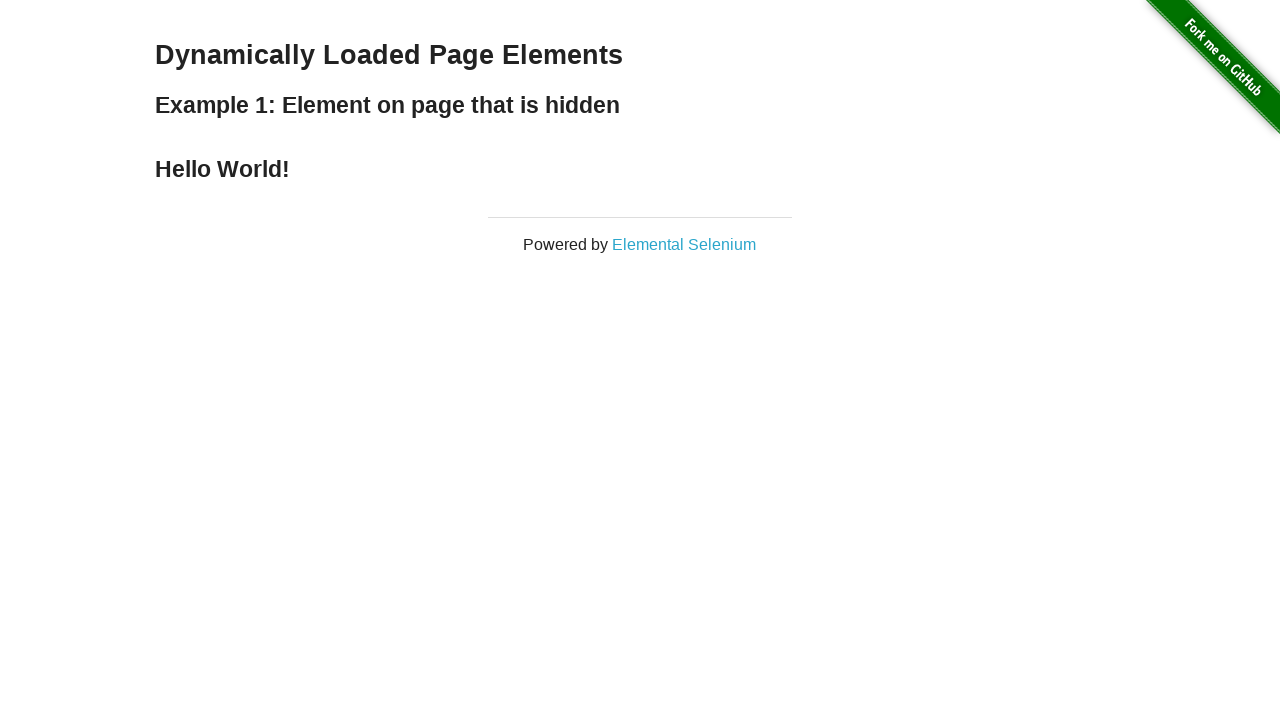